Tests filtering to display only completed todo items

Starting URL: https://demo.playwright.dev/todomvc

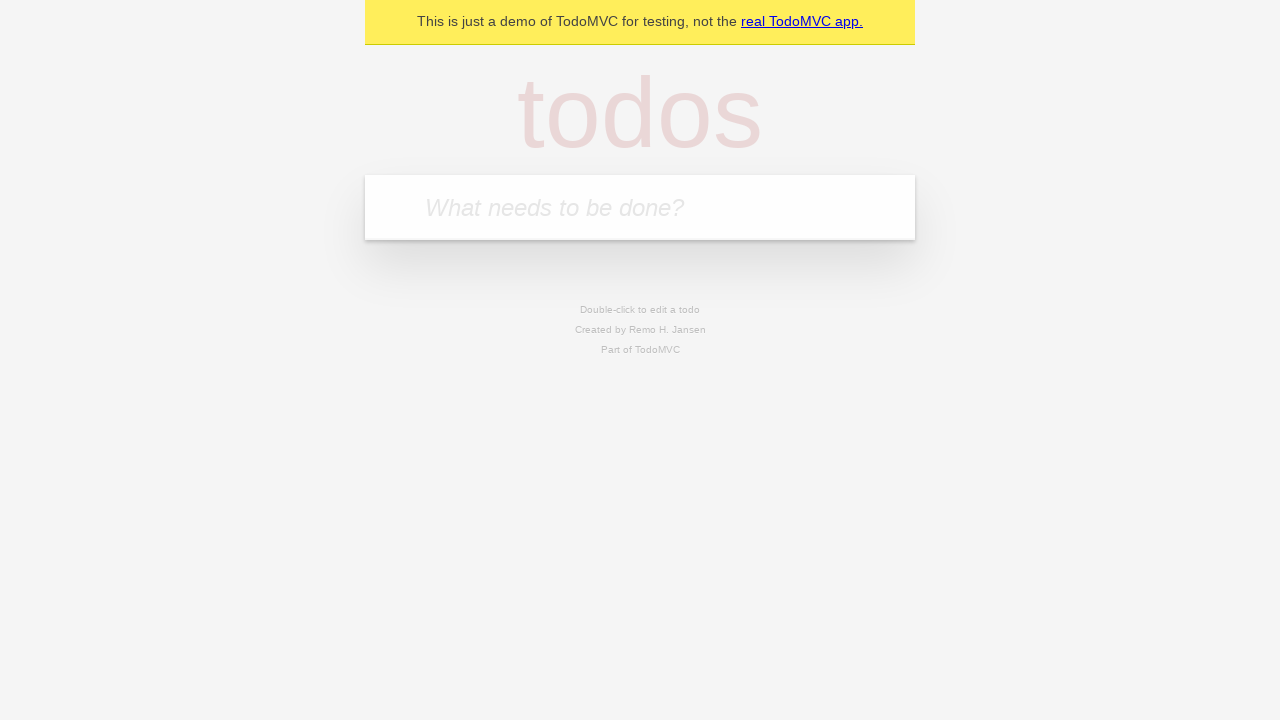

Filled todo input with 'buy some cheese' on internal:attr=[placeholder="What needs to be done?"i]
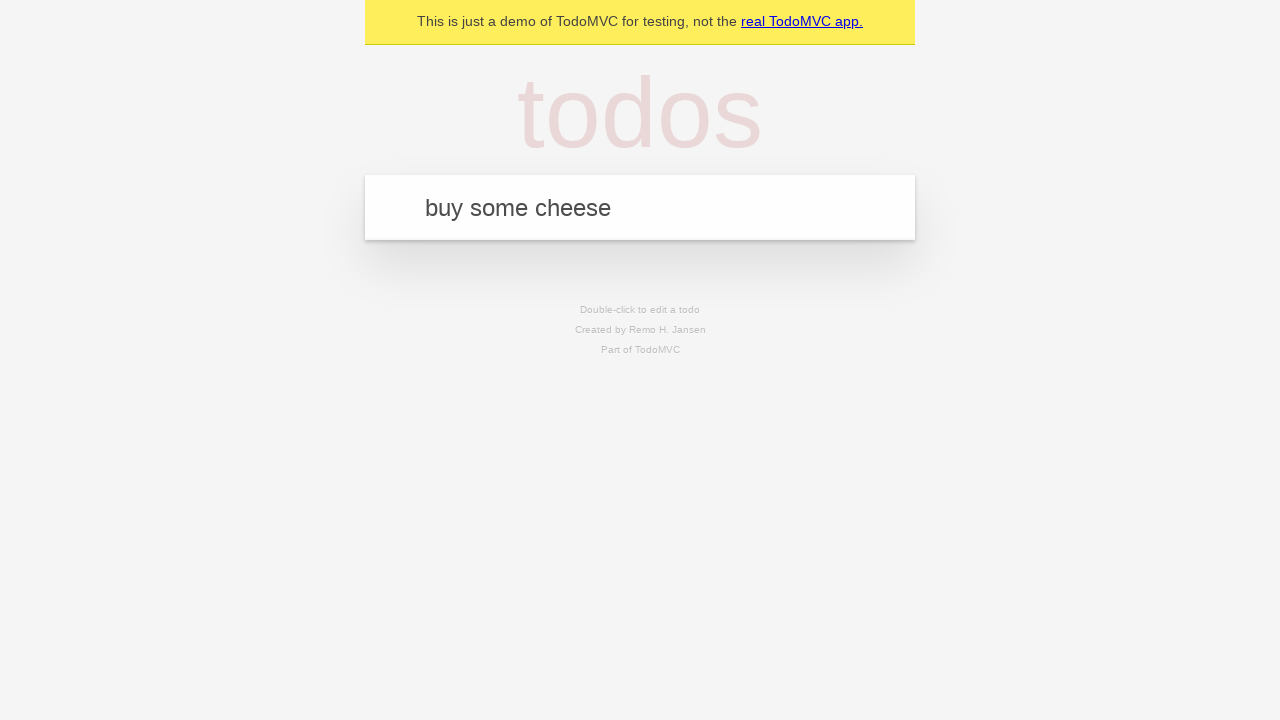

Pressed Enter to add todo 'buy some cheese' on internal:attr=[placeholder="What needs to be done?"i]
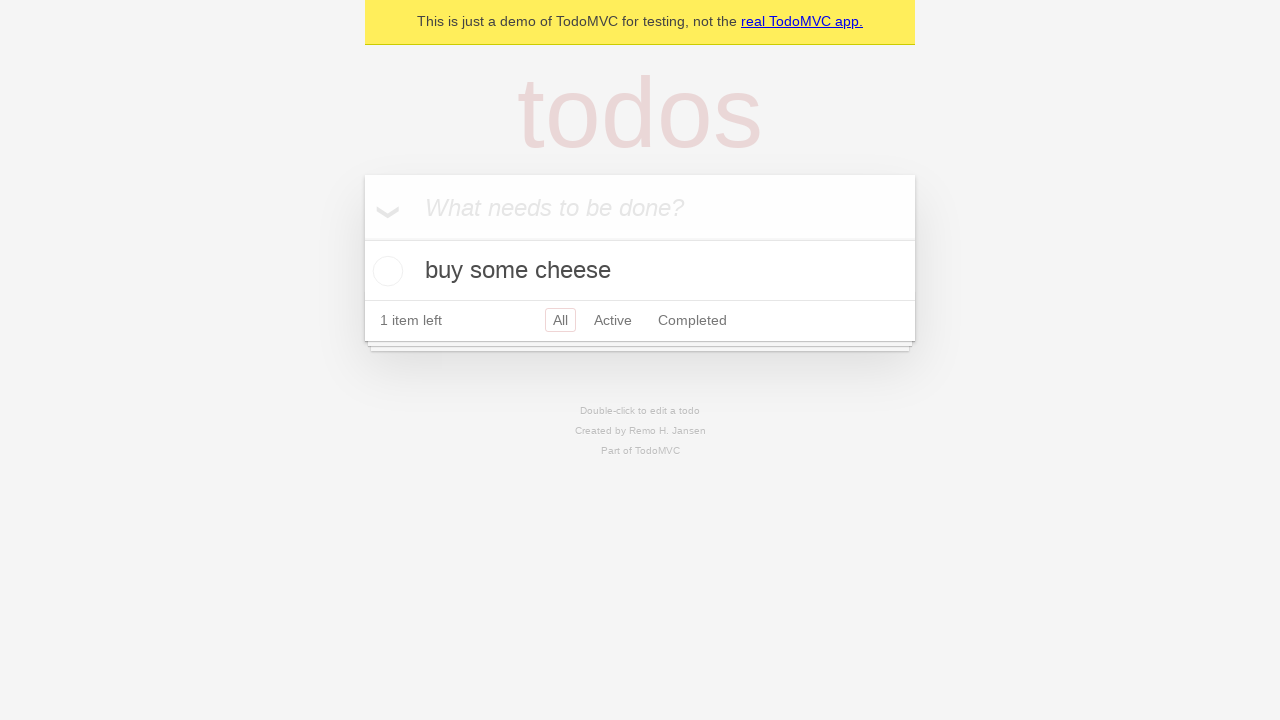

Filled todo input with 'feed the cat' on internal:attr=[placeholder="What needs to be done?"i]
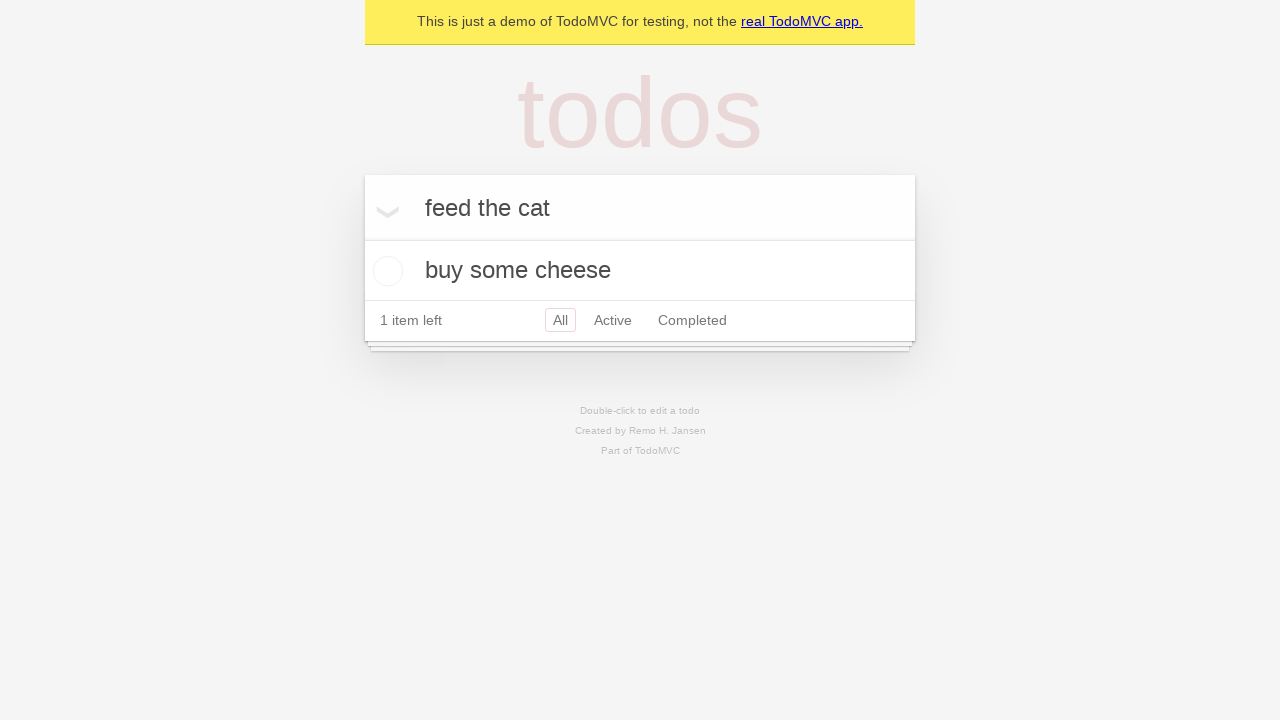

Pressed Enter to add todo 'feed the cat' on internal:attr=[placeholder="What needs to be done?"i]
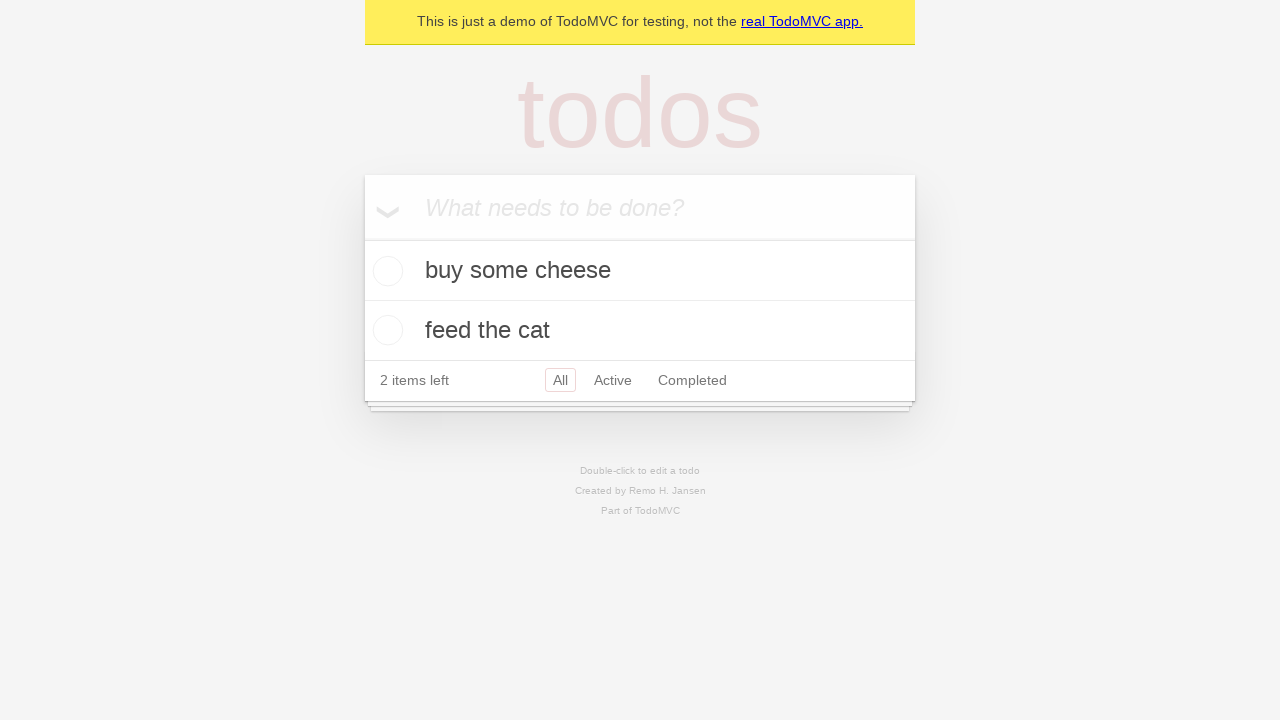

Filled todo input with 'book a doctors appointment' on internal:attr=[placeholder="What needs to be done?"i]
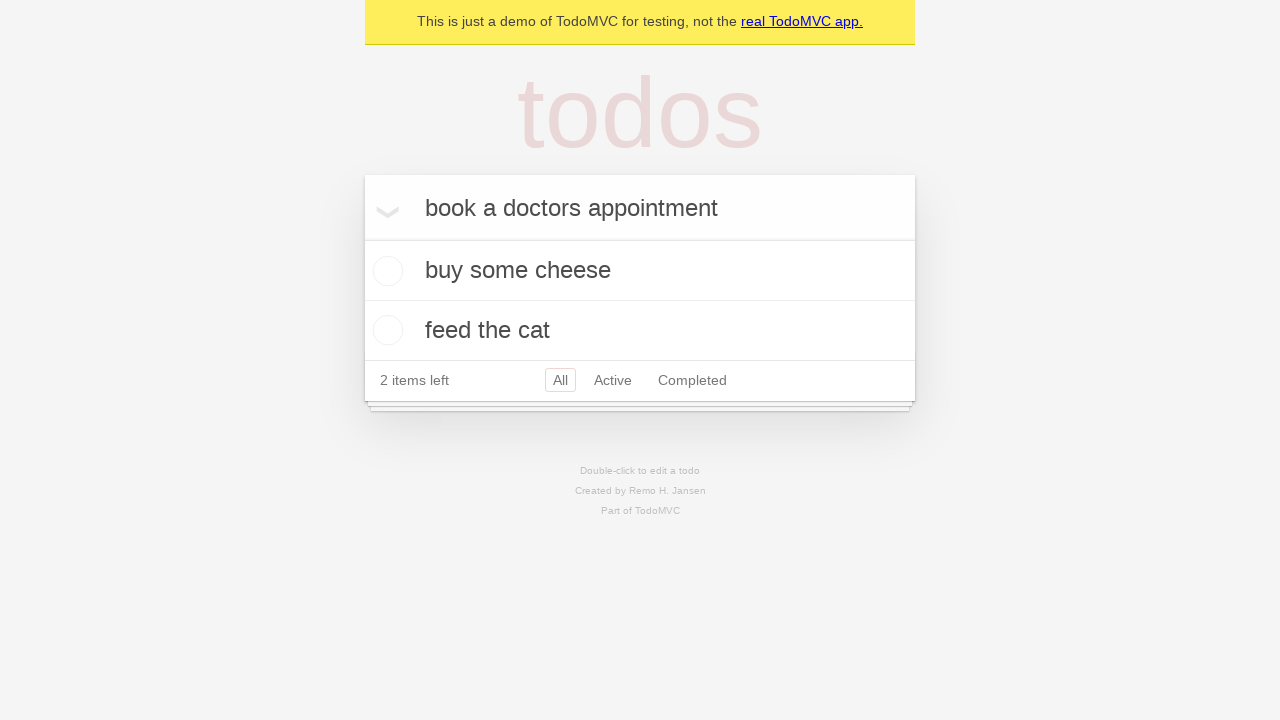

Pressed Enter to add todo 'book a doctors appointment' on internal:attr=[placeholder="What needs to be done?"i]
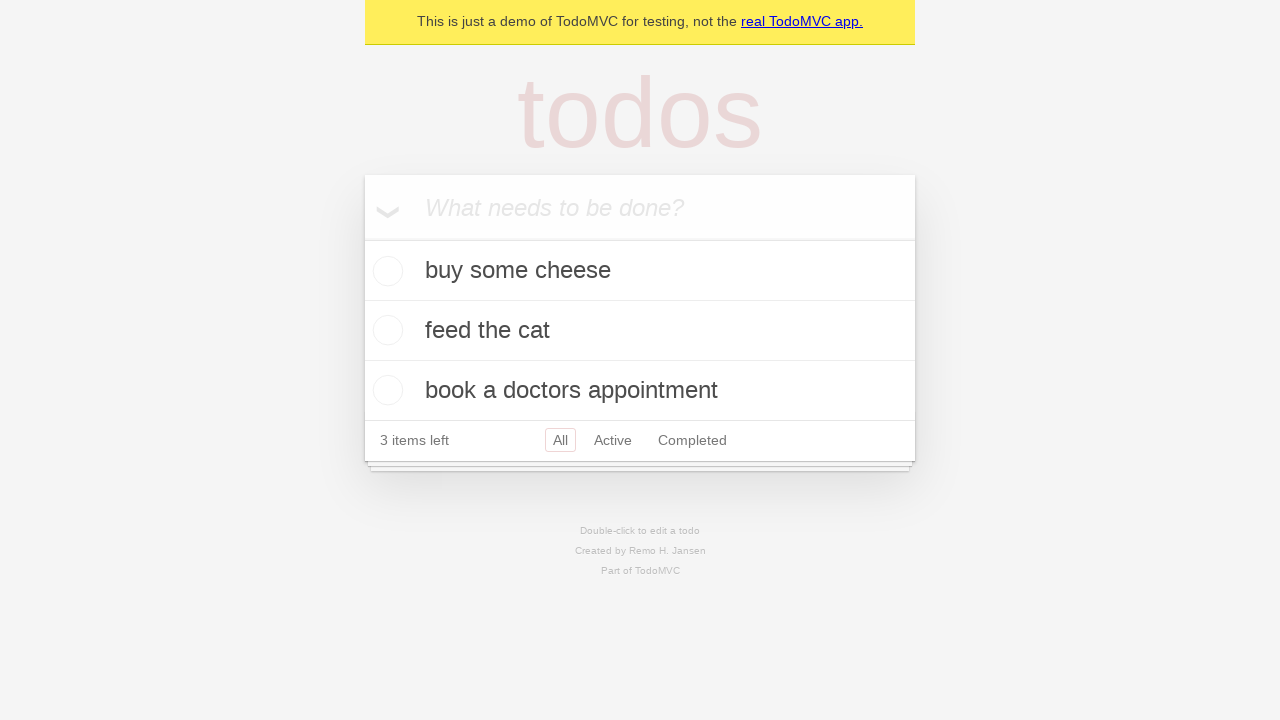

All 3 todo items loaded
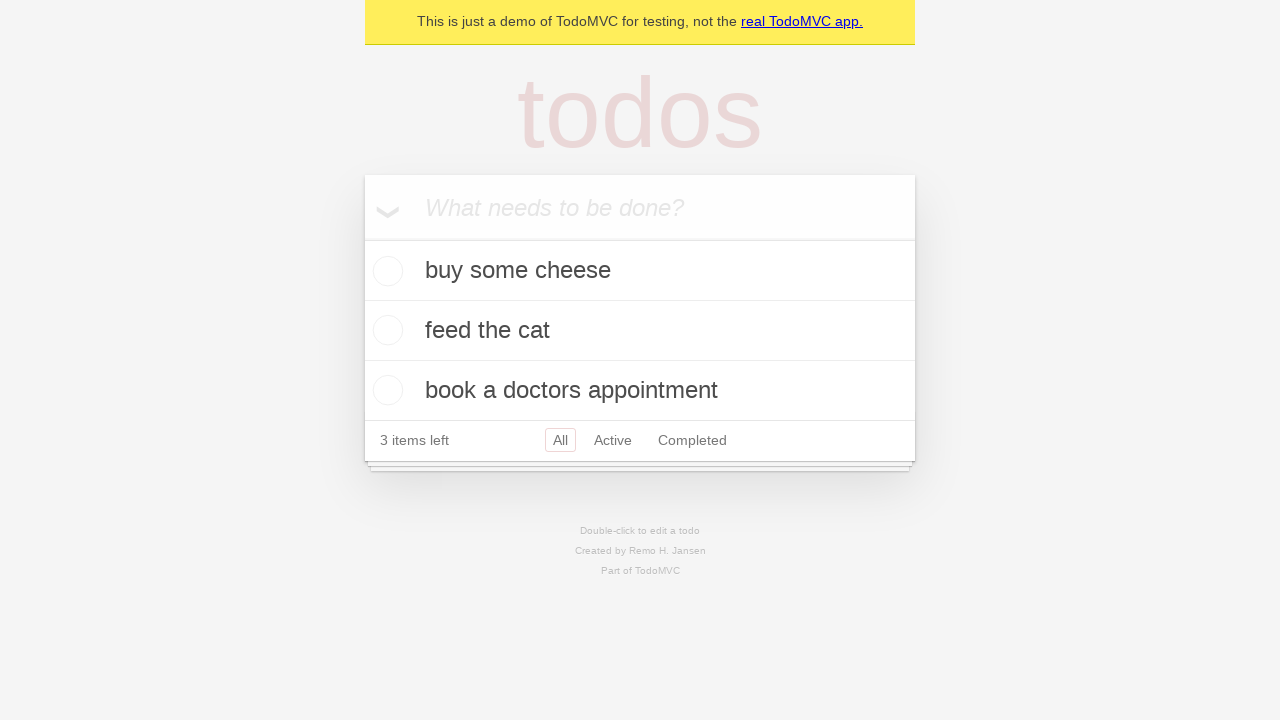

Marked second todo item as completed at (385, 330) on internal:testid=[data-testid="todo-item"s] >> nth=1 >> internal:role=checkbox
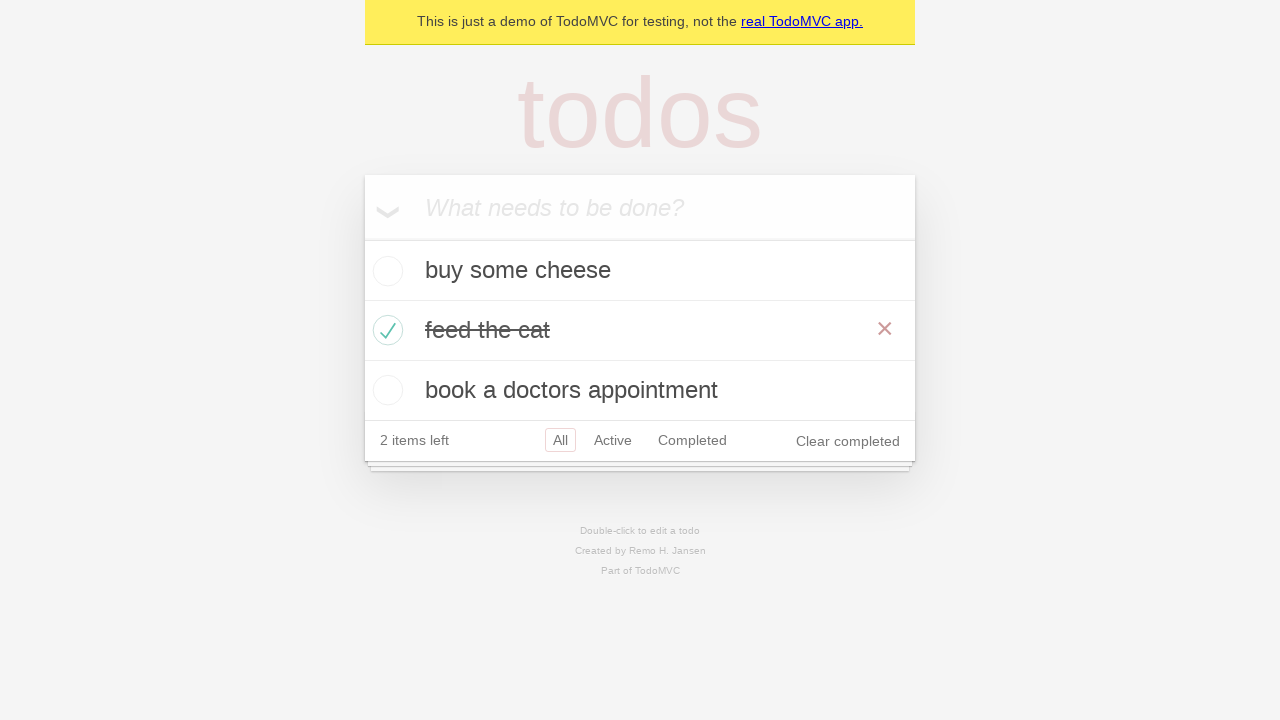

Clicked Completed filter to display only completed items at (692, 440) on internal:role=link[name="Completed"i]
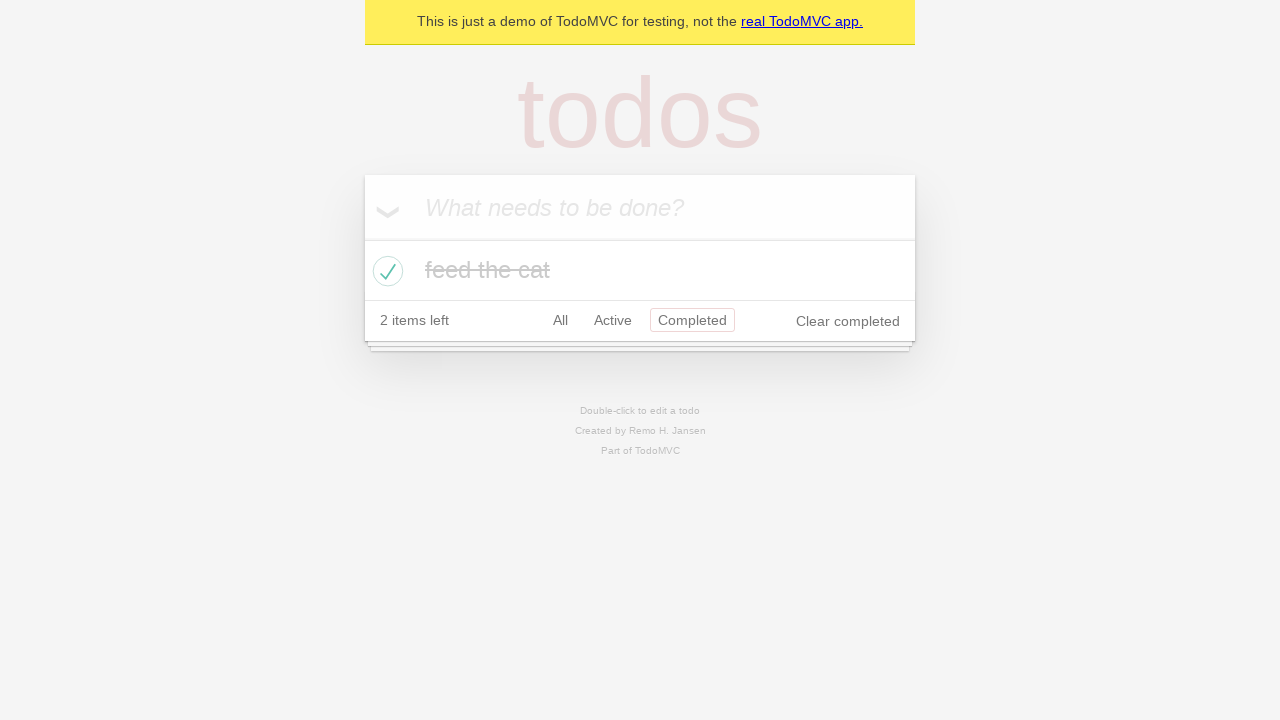

Filtered view loaded showing only 1 completed item
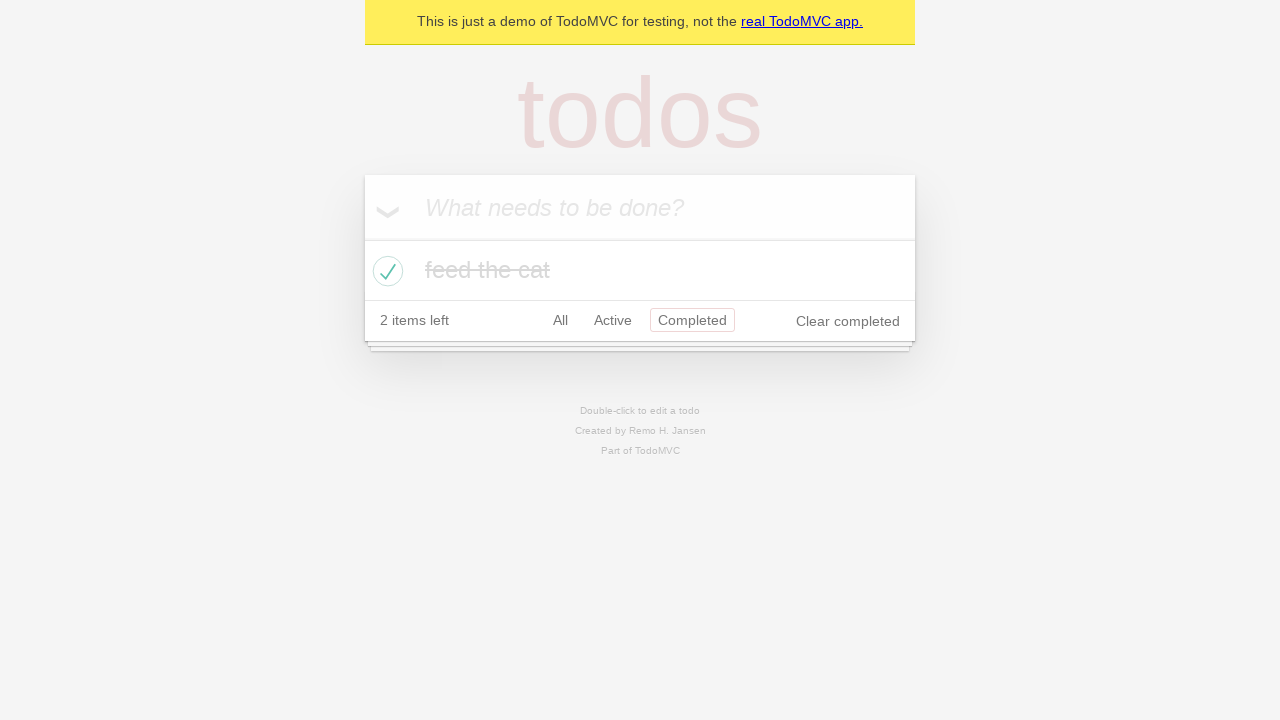

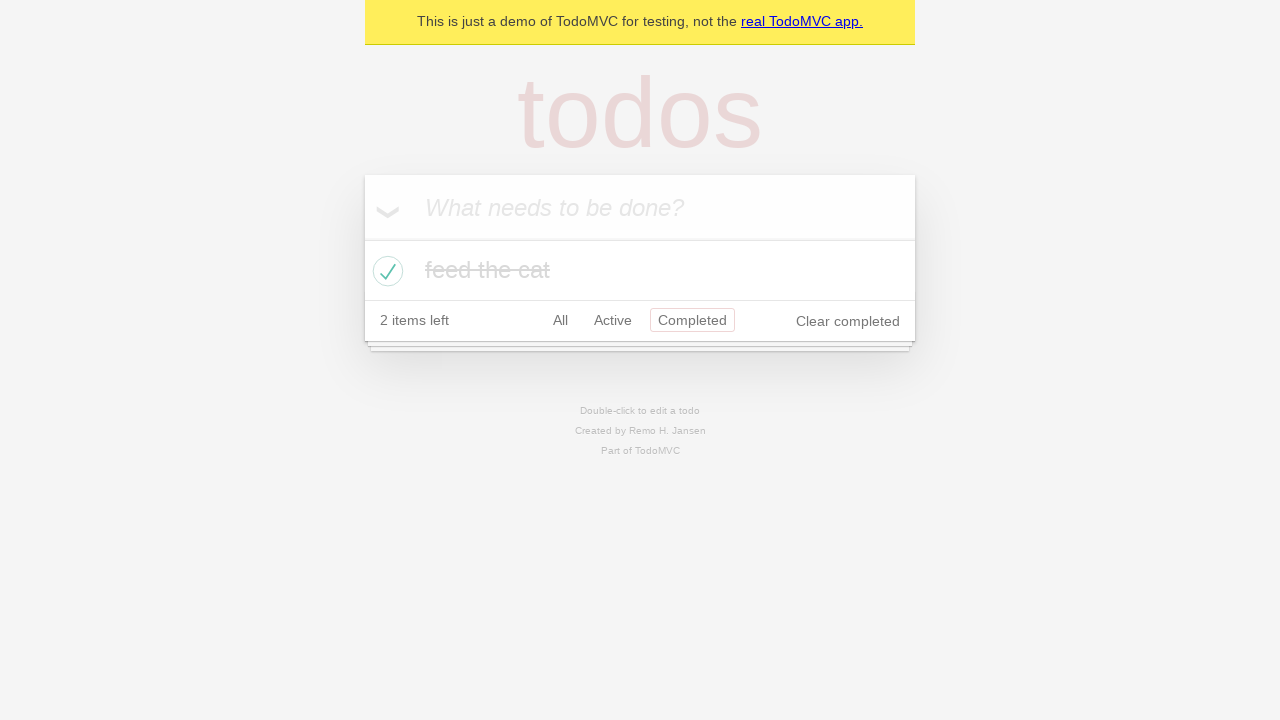